Tests editing a todo item by double-clicking, changing the text, and pressing Enter.

Starting URL: https://demo.playwright.dev/todomvc

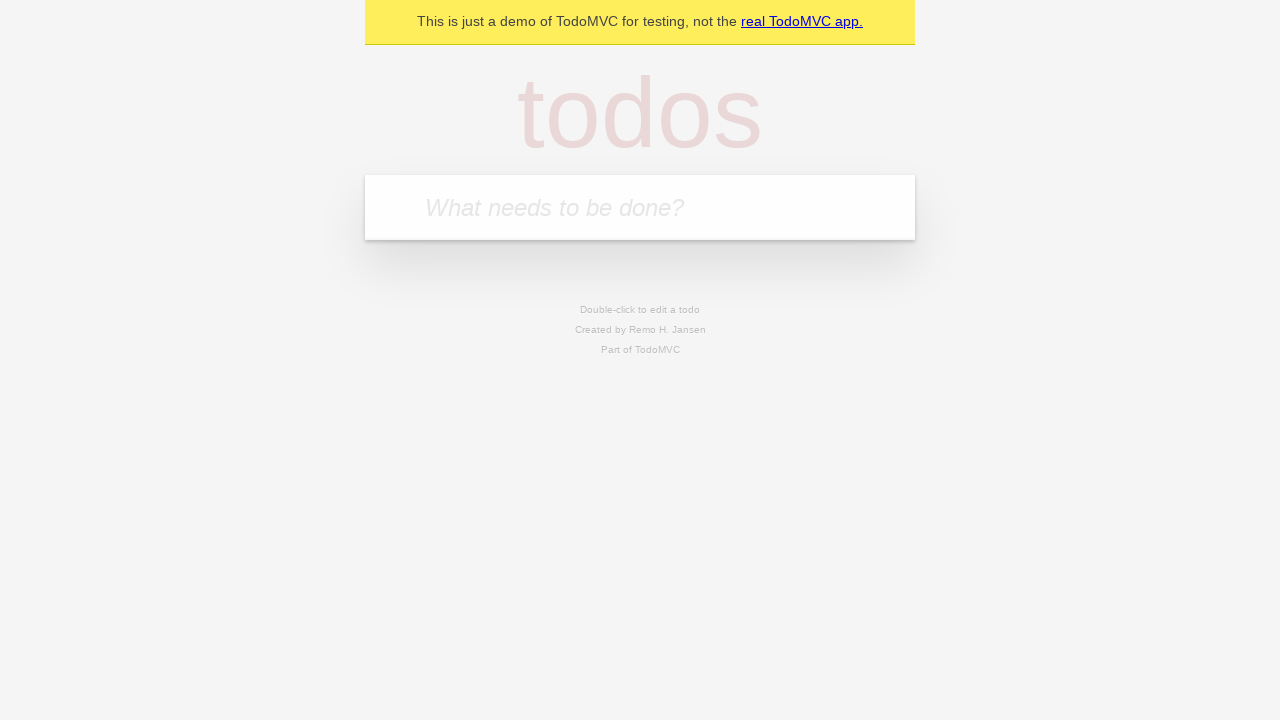

Filled input field with first todo 'buy some cheese' on internal:attr=[placeholder="What needs to be done?"i]
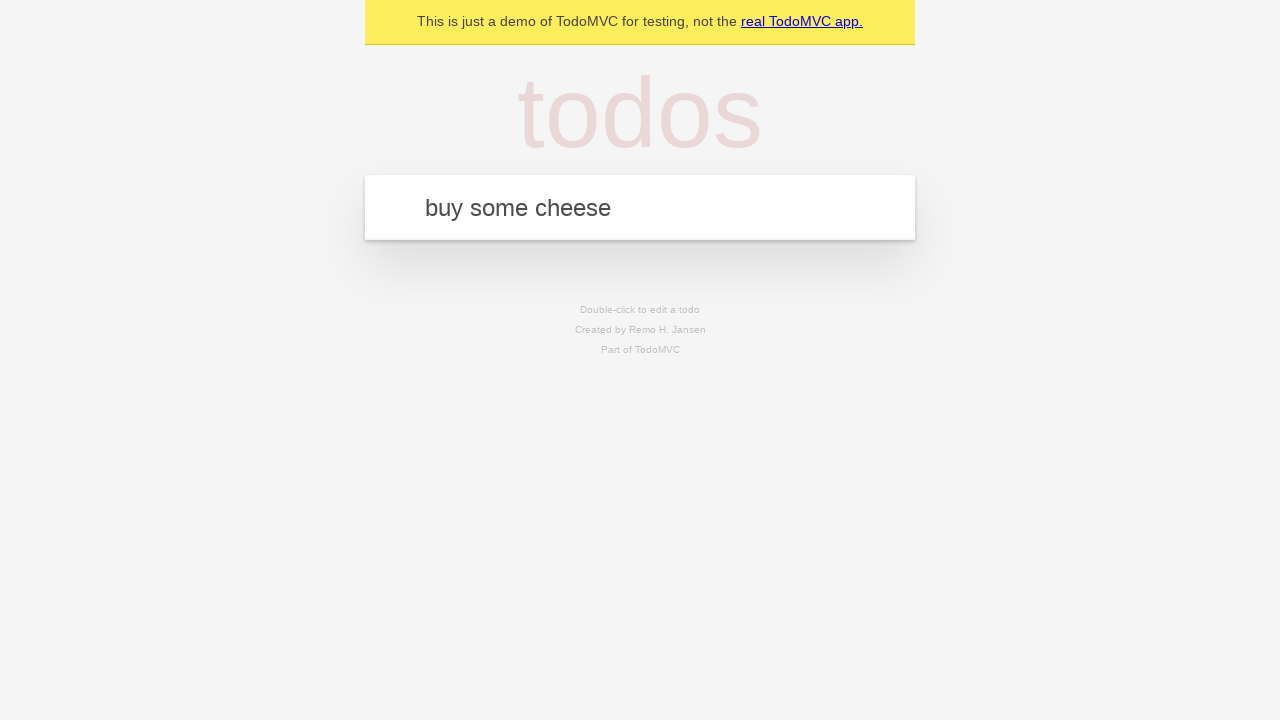

Pressed Enter to add first todo on internal:attr=[placeholder="What needs to be done?"i]
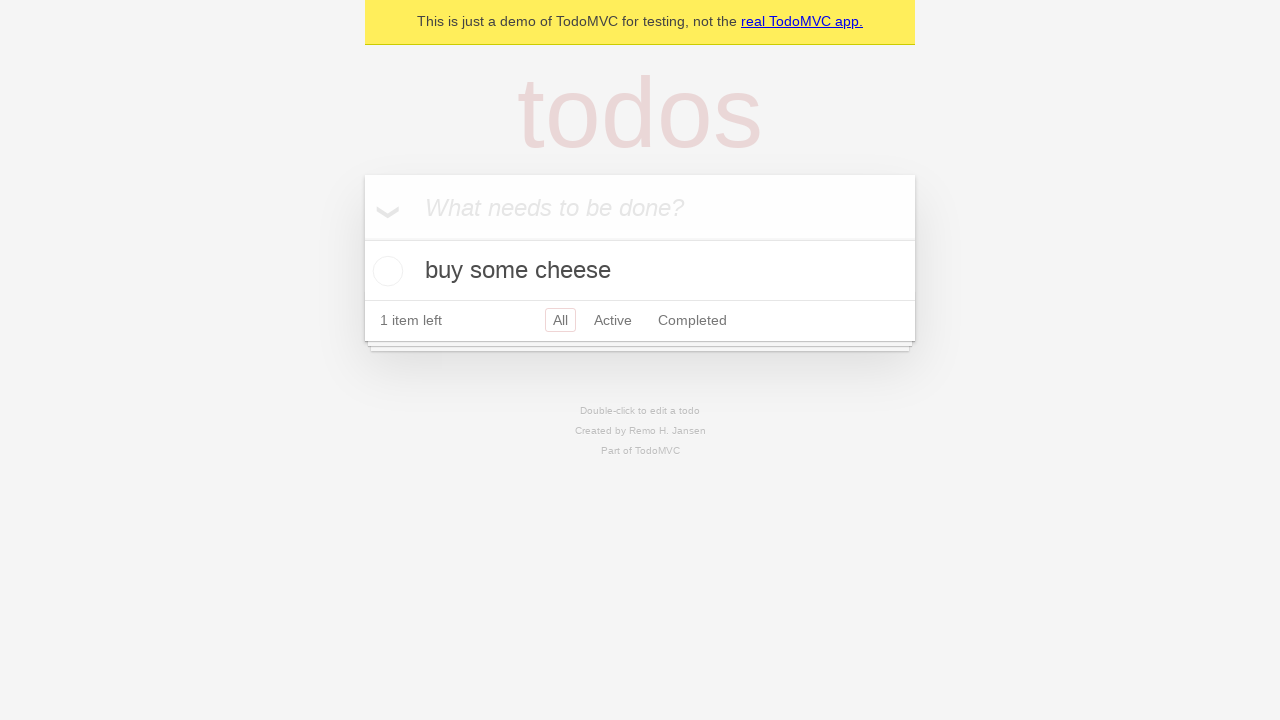

Filled input field with second todo 'feed the cat' on internal:attr=[placeholder="What needs to be done?"i]
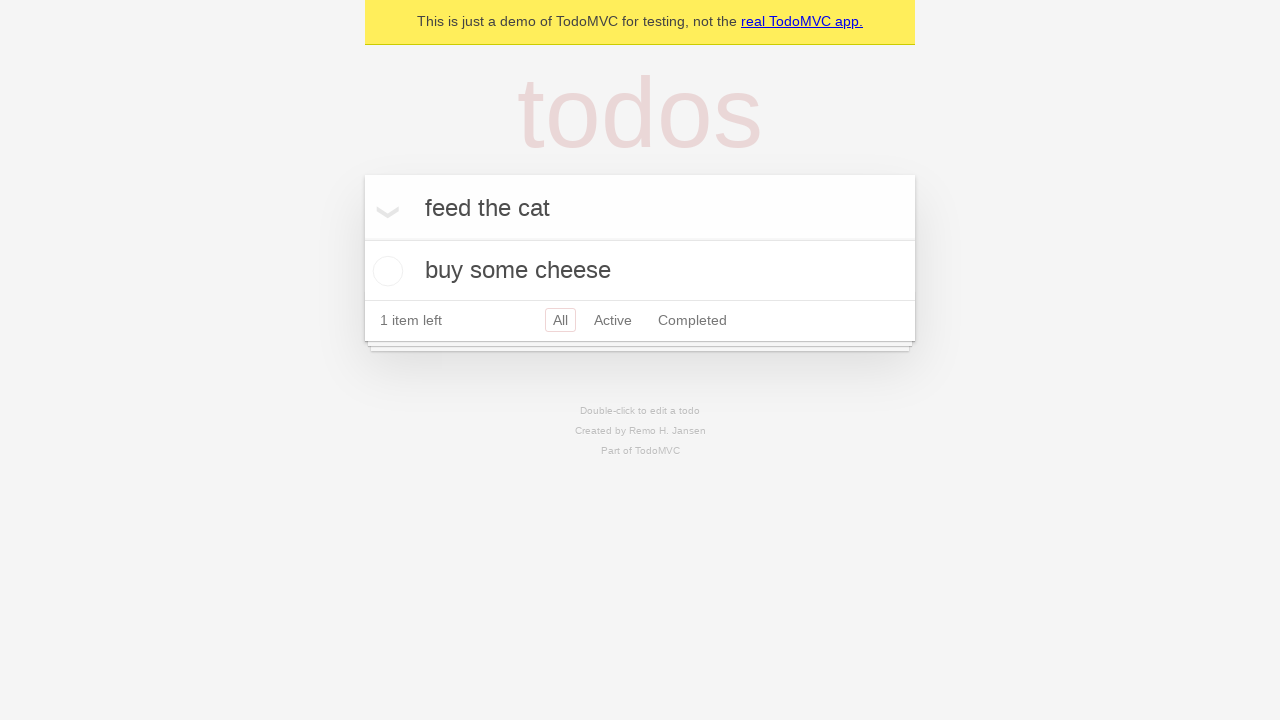

Pressed Enter to add second todo on internal:attr=[placeholder="What needs to be done?"i]
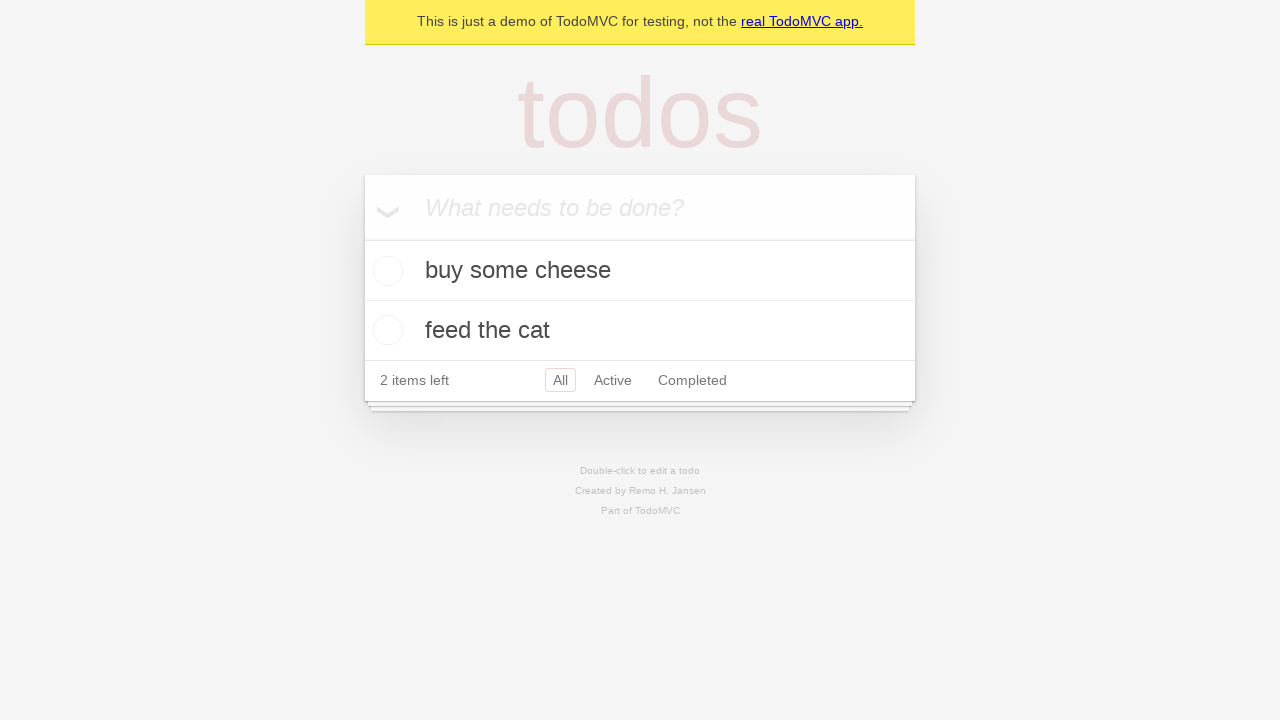

Filled input field with third todo 'book a doctors appointment' on internal:attr=[placeholder="What needs to be done?"i]
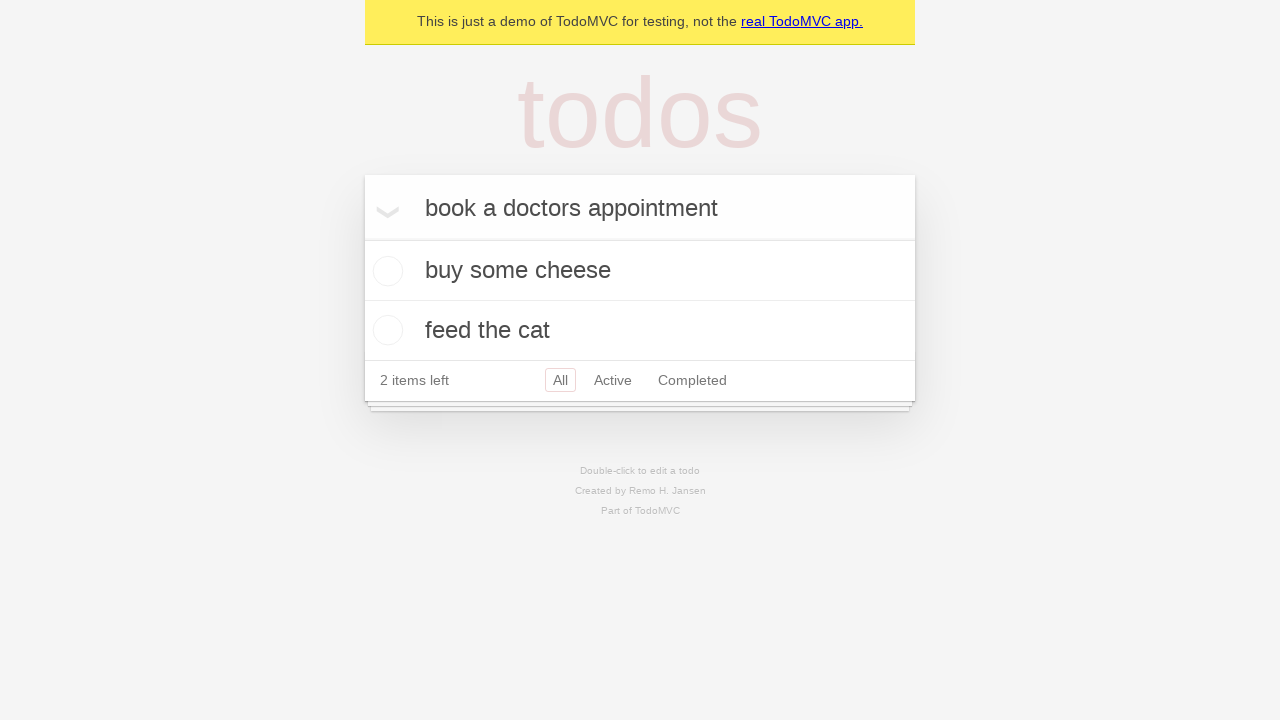

Pressed Enter to add third todo on internal:attr=[placeholder="What needs to be done?"i]
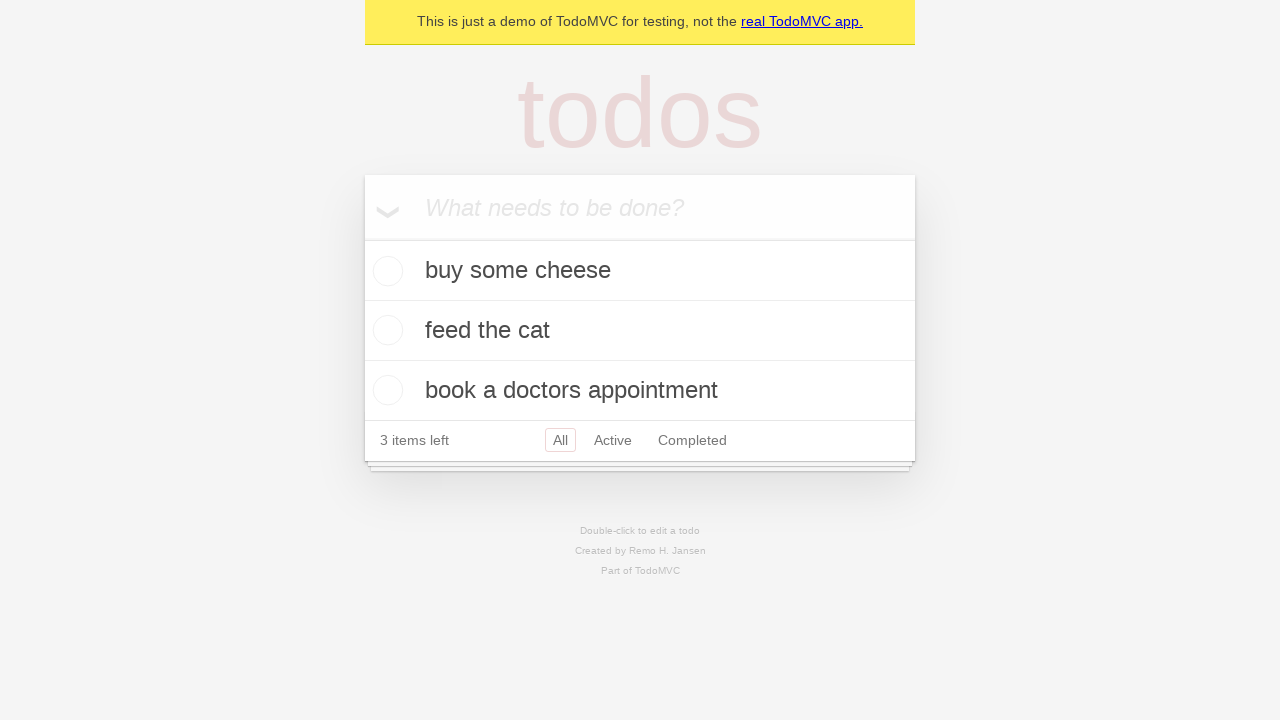

Double-clicked second todo item to enter edit mode at (640, 331) on internal:testid=[data-testid="todo-item"s] >> nth=1
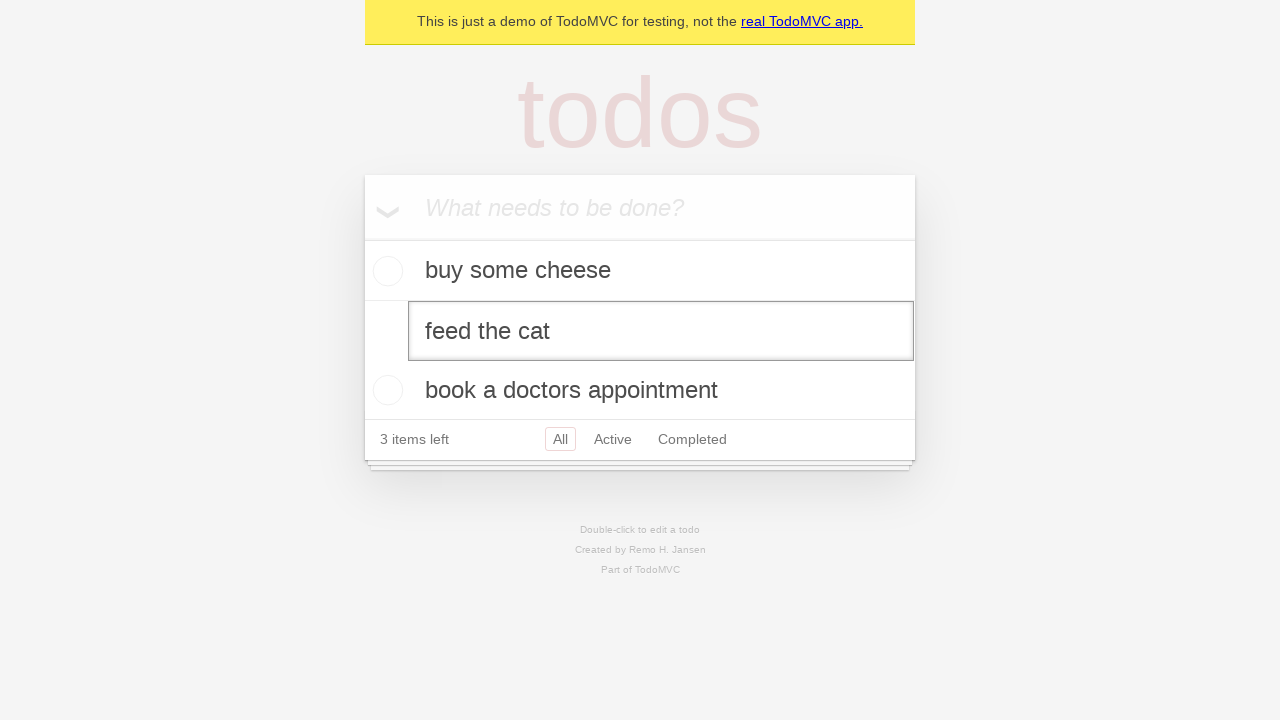

Changed todo text to 'buy some sausages' on internal:testid=[data-testid="todo-item"s] >> nth=1 >> internal:role=textbox[nam
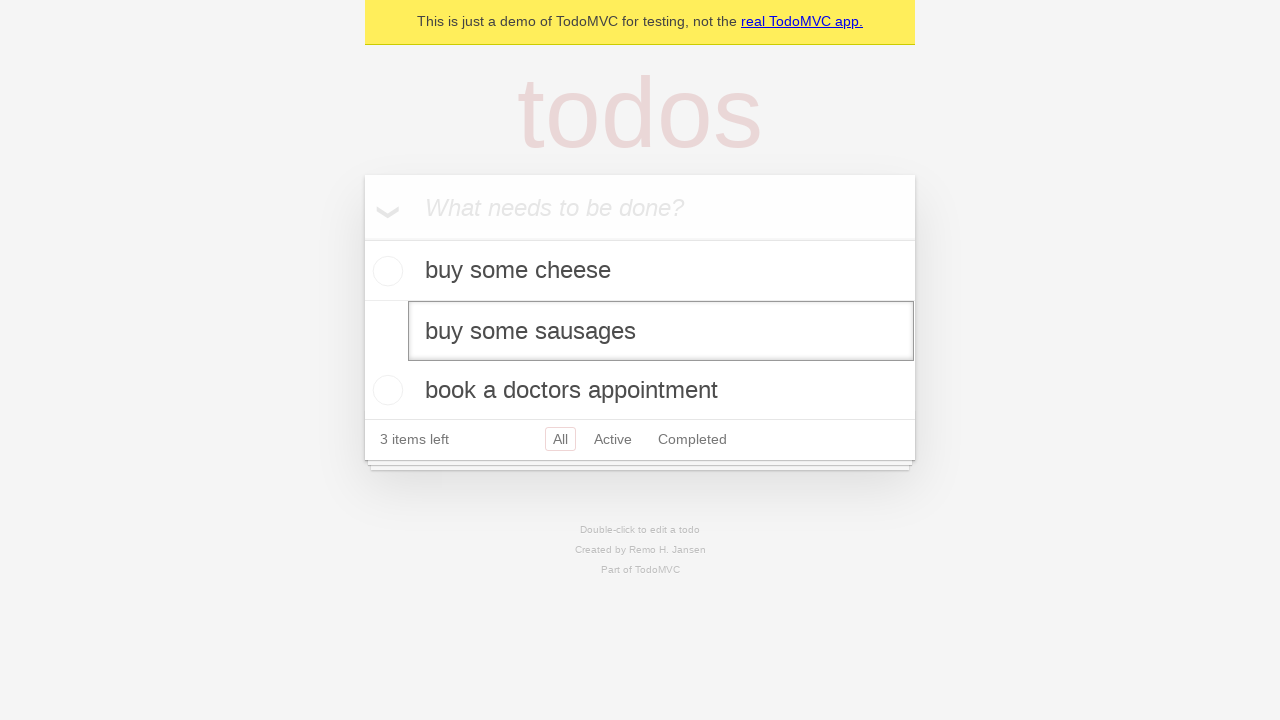

Pressed Enter to save edited todo on internal:testid=[data-testid="todo-item"s] >> nth=1 >> internal:role=textbox[nam
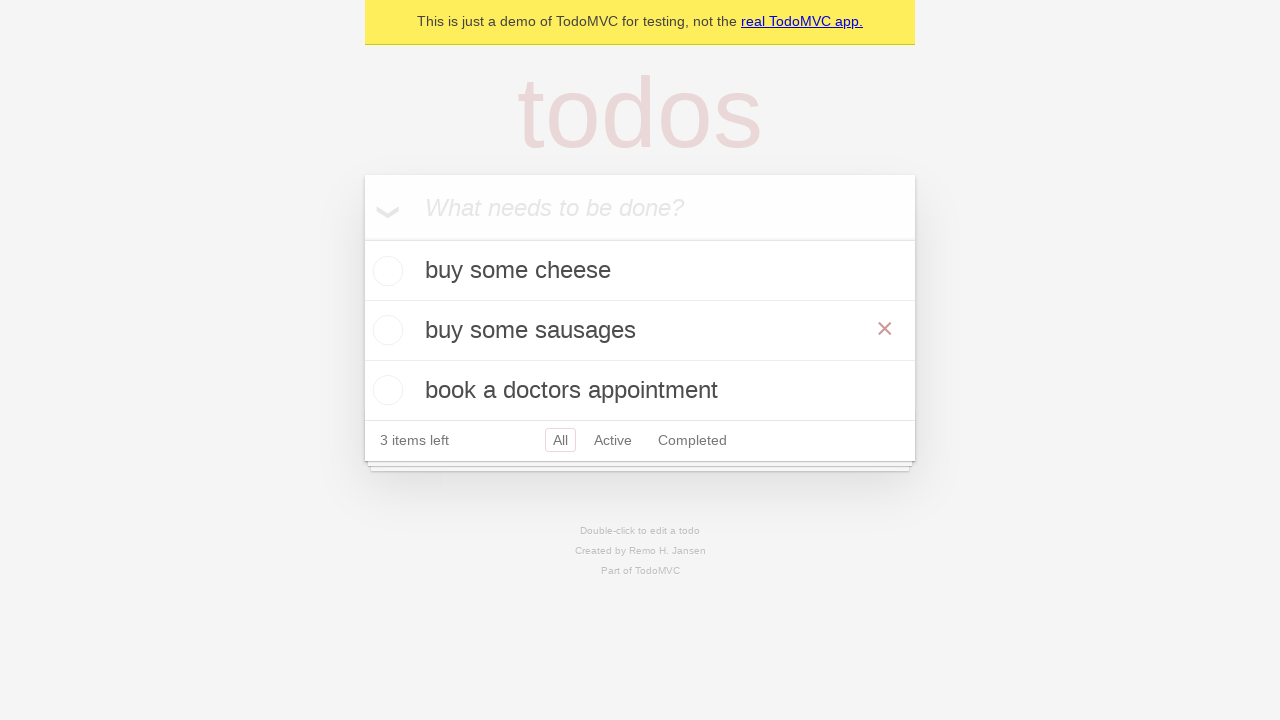

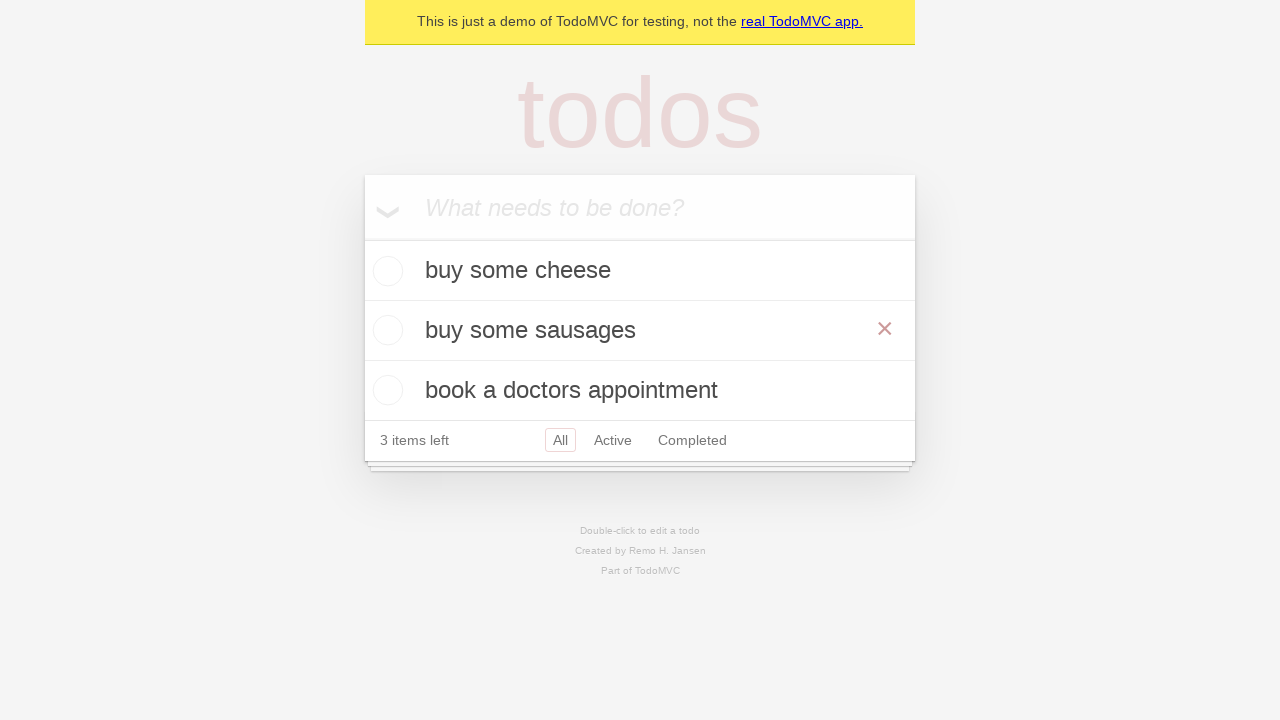